Tests the Add/Remove Elements page by clicking the Add Element button to create an element, then clicking Delete to remove it

Starting URL: https://the-internet.herokuapp.com

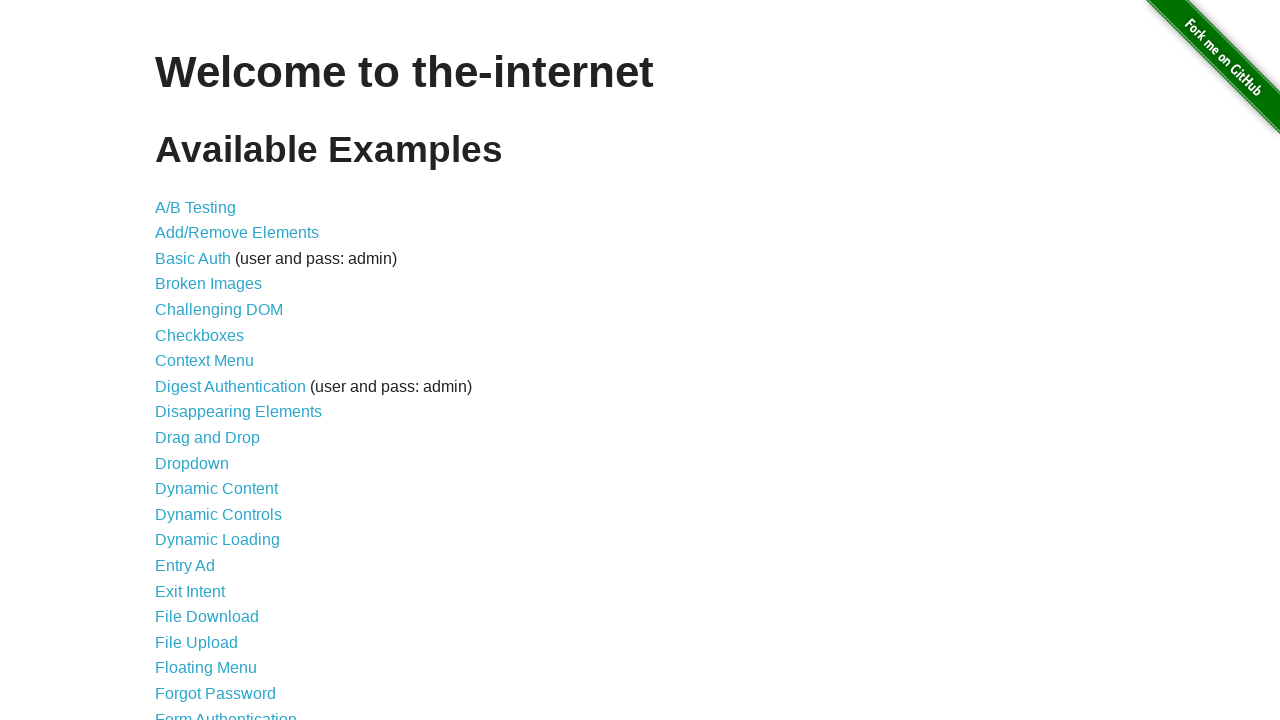

Clicked on Add/Remove Elements link at (237, 233) on a:has-text('Add/Remove Elements')
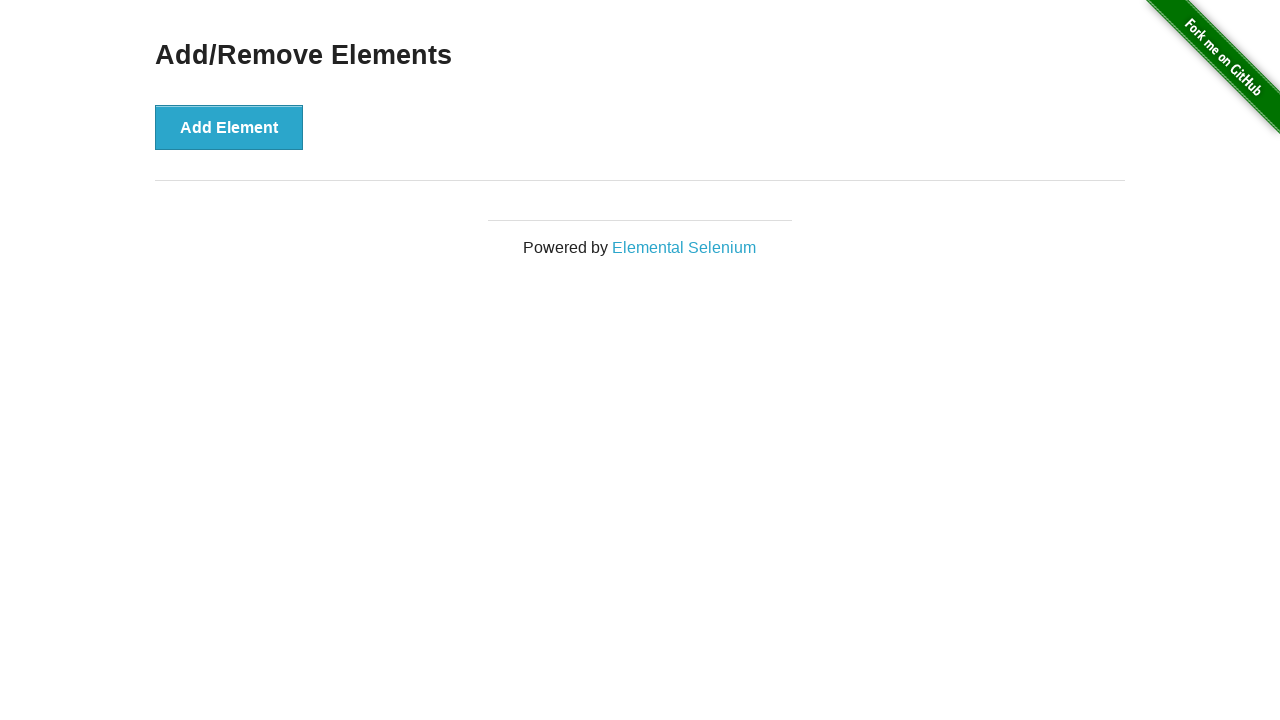

Add Element button is now visible
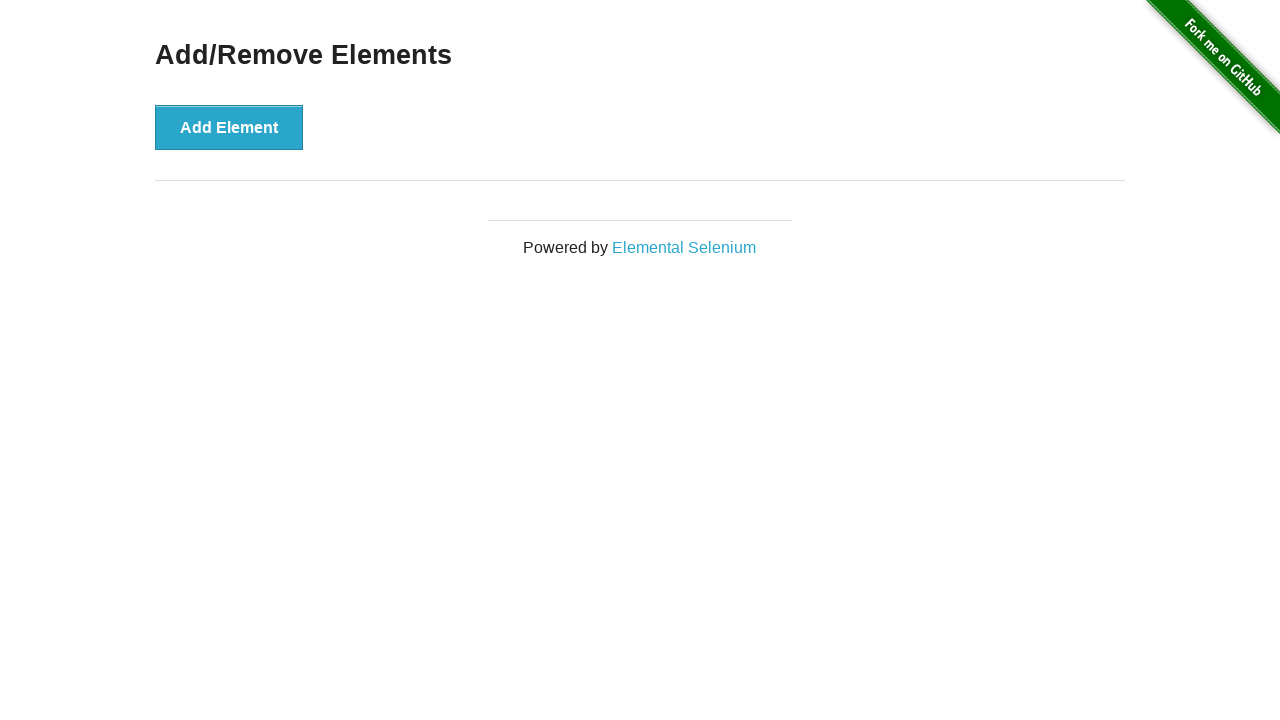

Clicked Add Element button to create a new element at (229, 127) on .example button:has-text('Add Element')
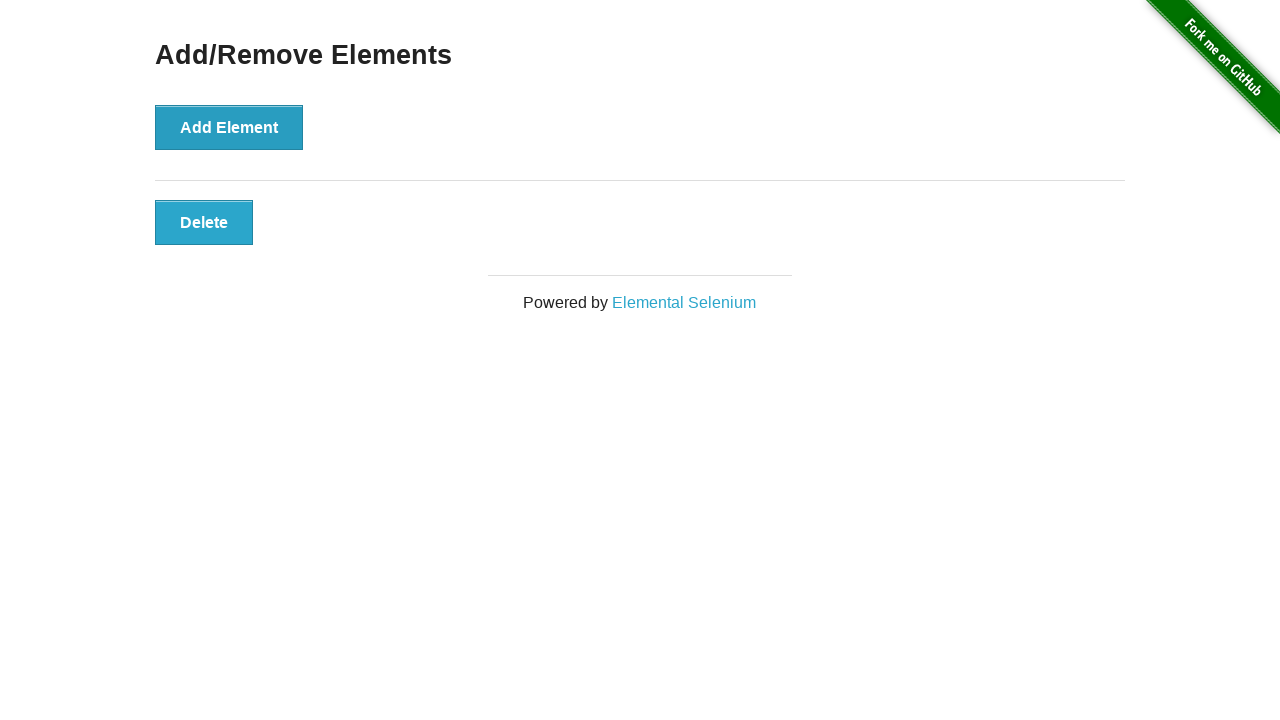

Clicked Delete button to remove the element at (204, 222) on #elements button:has-text('Delete')
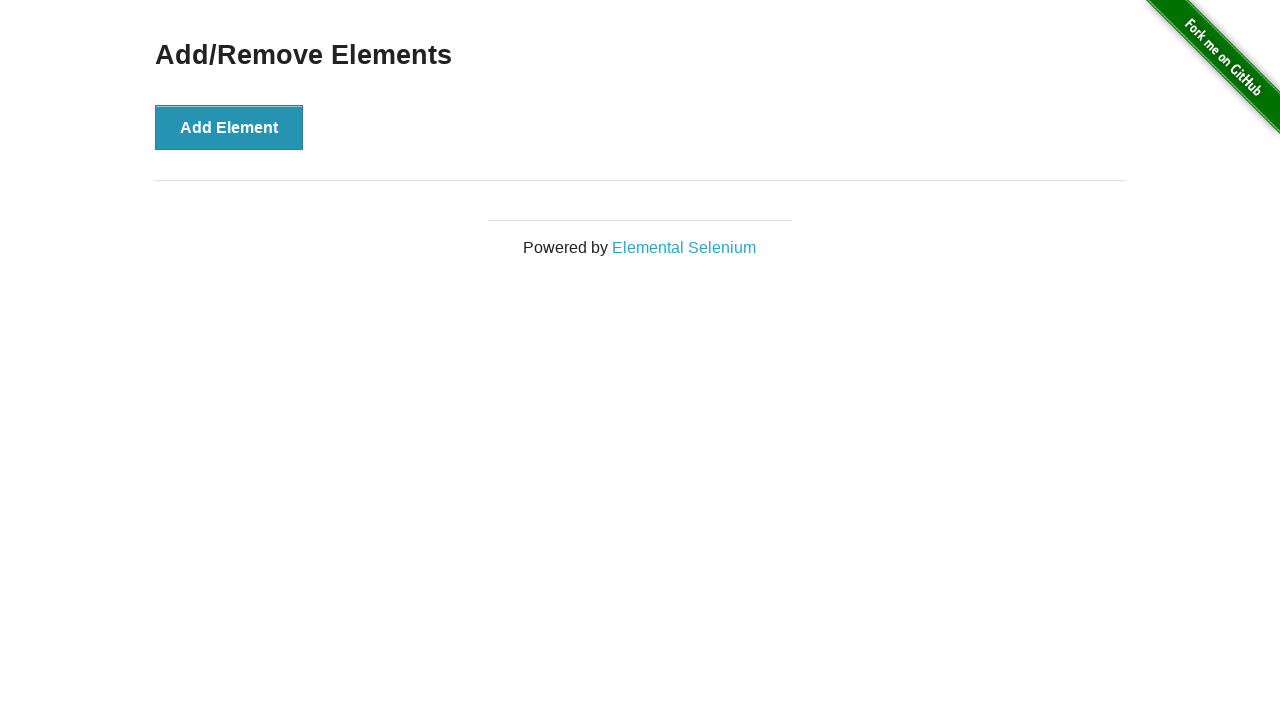

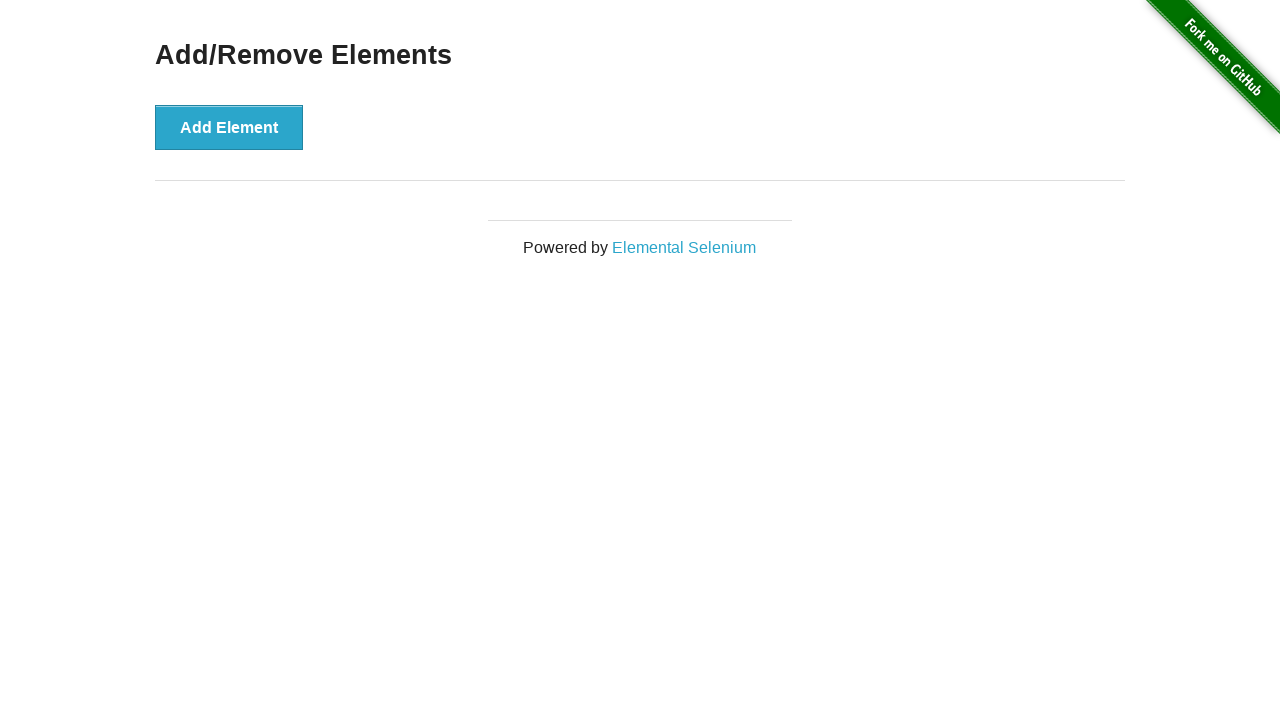